Tests HTML5 drag and drop functionality by dragging an element from one div container to another on the W3Schools demo page

Starting URL: https://www.w3schools.com/html/html5_draganddrop.asp

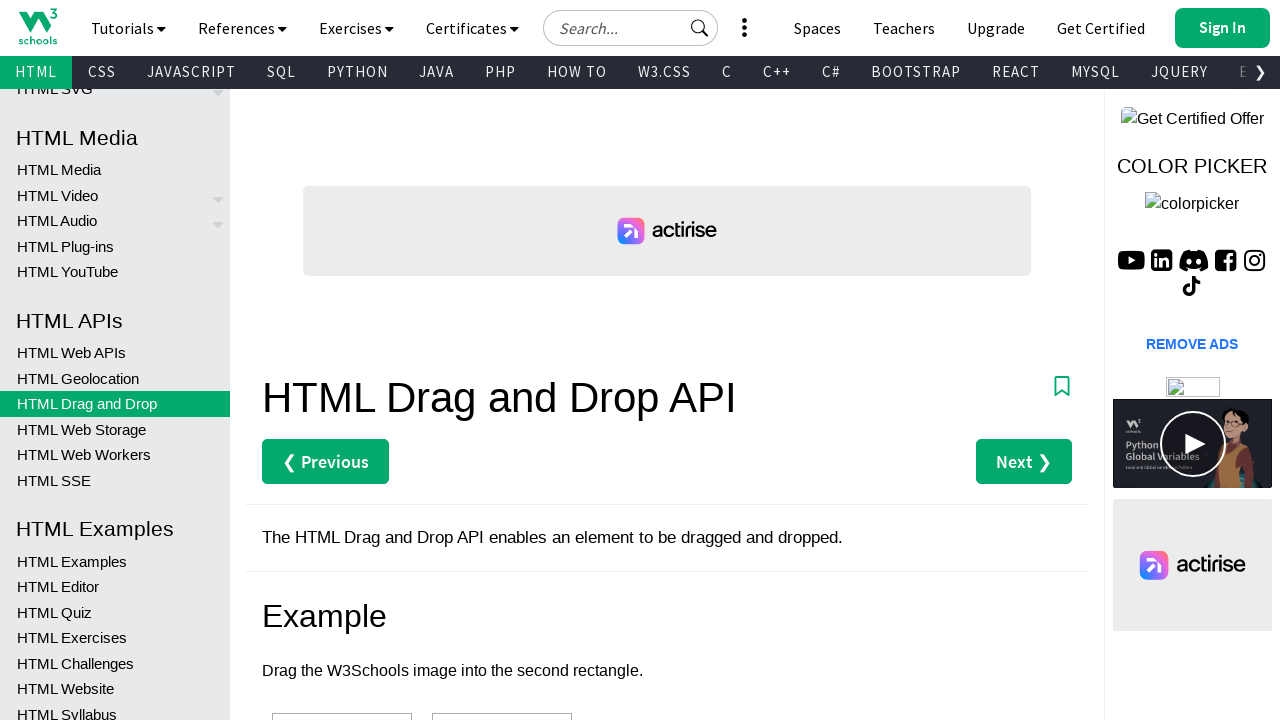

Waited for source div#div1 to be visible
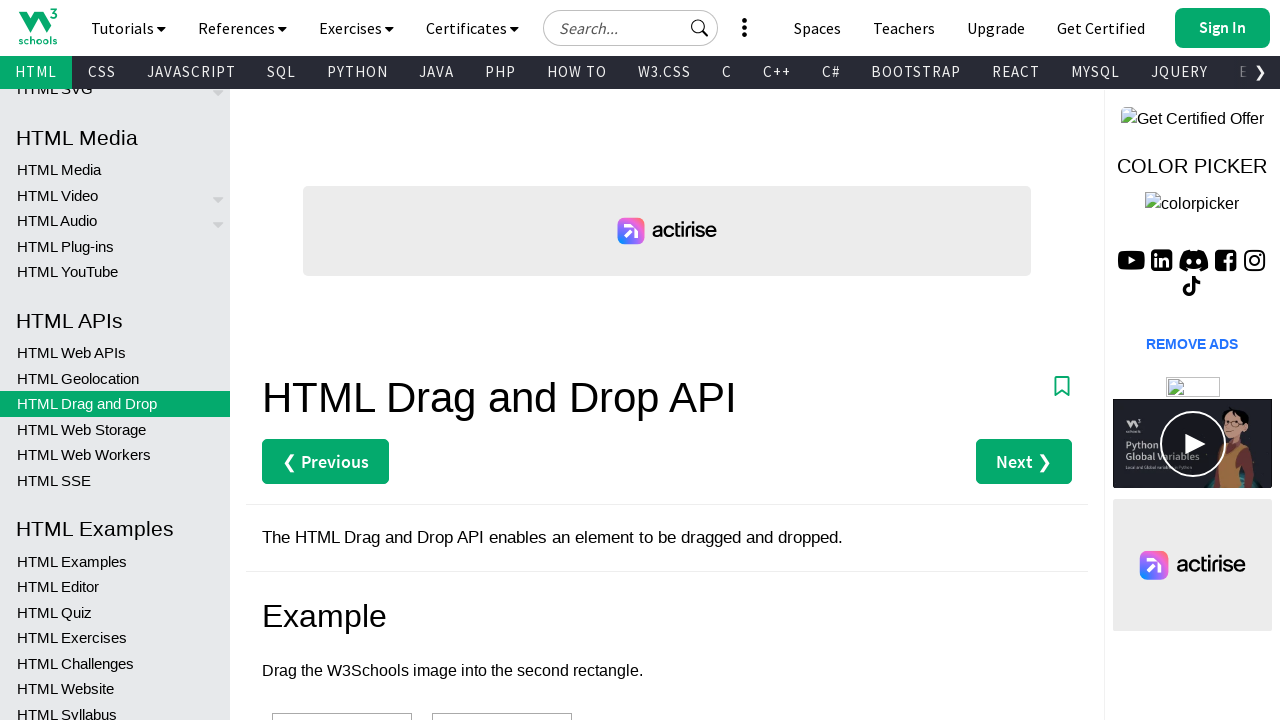

Located source image element in div#div1
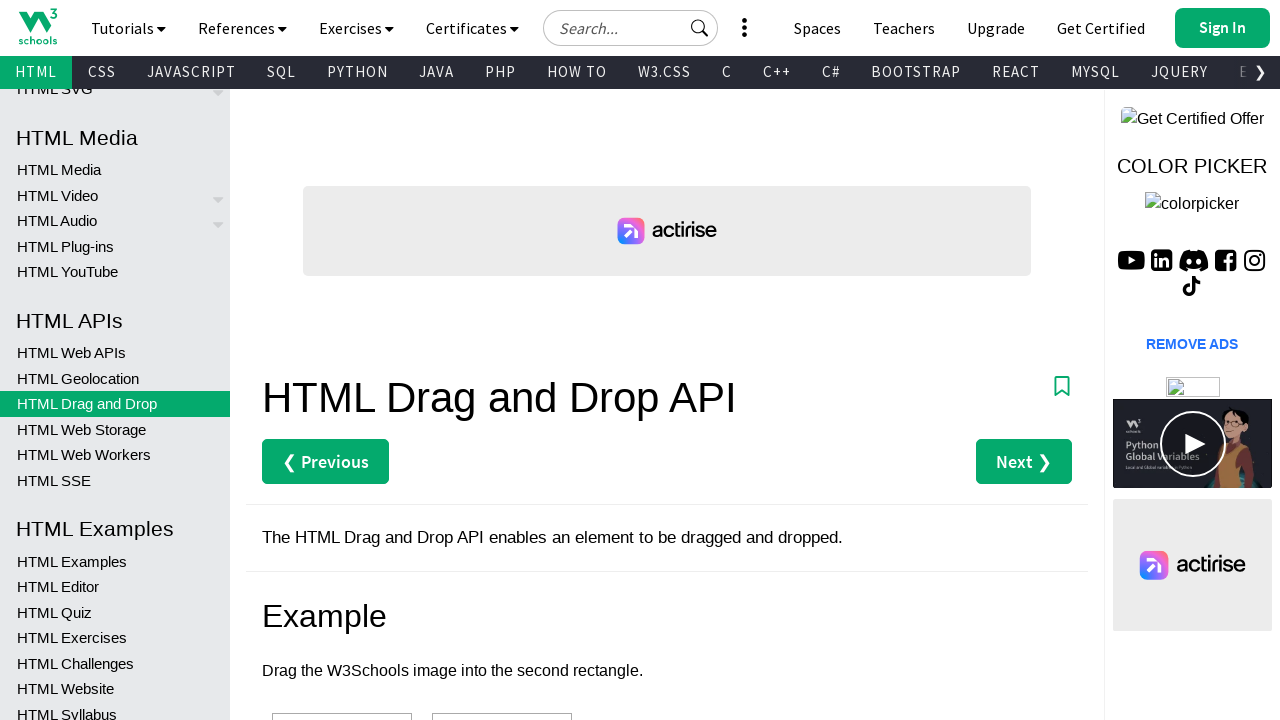

Located destination div#div2
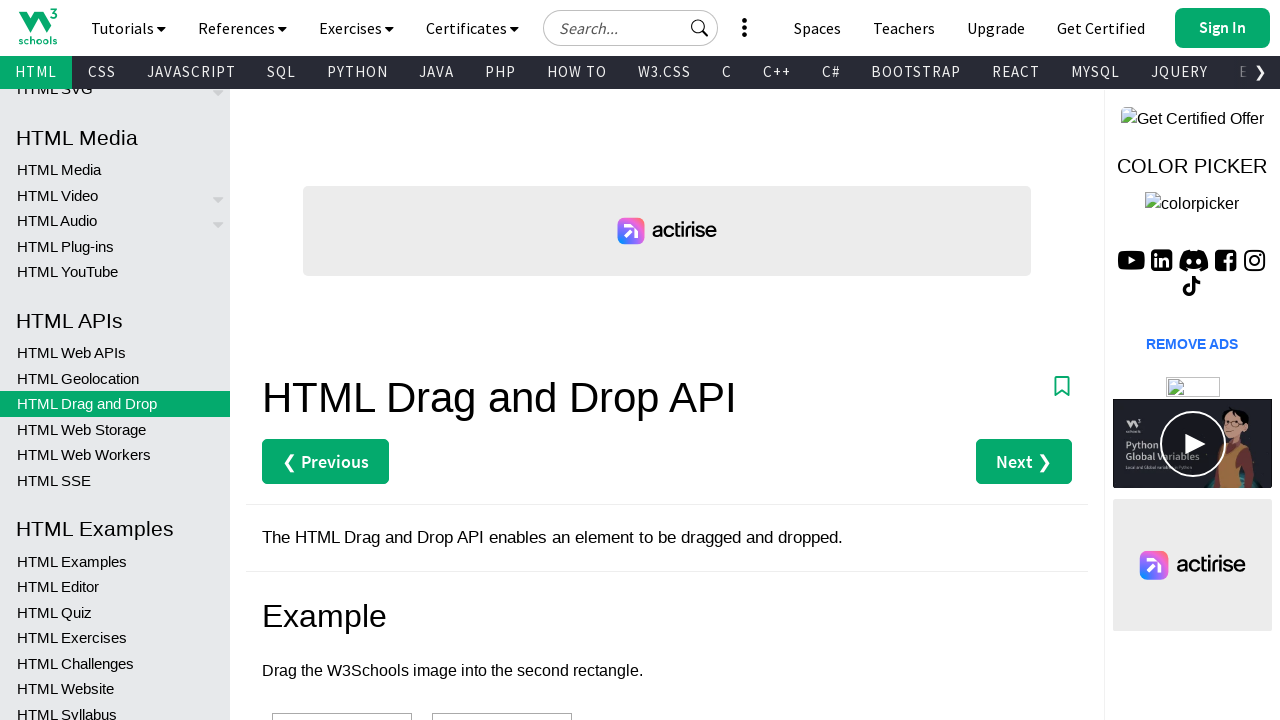

Dragged image element from div#div1 to div#div2 at (502, 361)
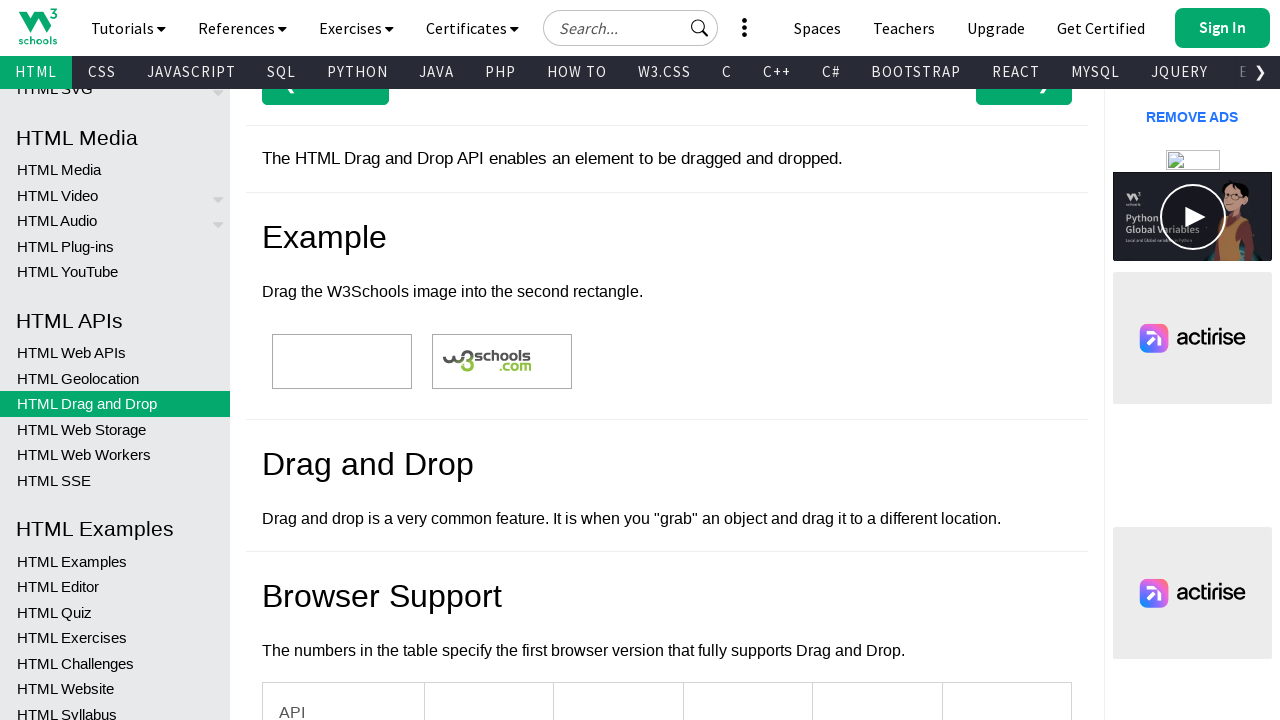

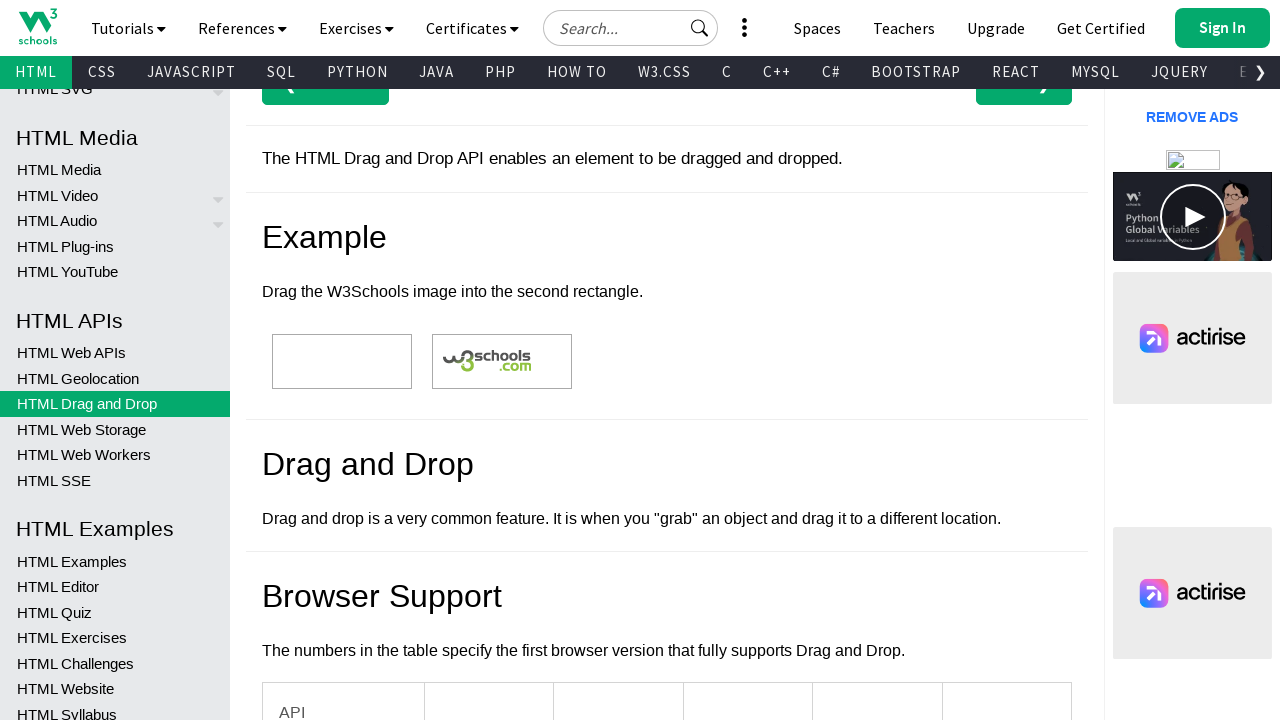